Tests page two form by navigating directly to it, selecting multiple checkbox/radio options, saving, and verifying the age field displays correctly in results

Starting URL: https://lm.skillbox.cc/qa_tester/module07/practice3/

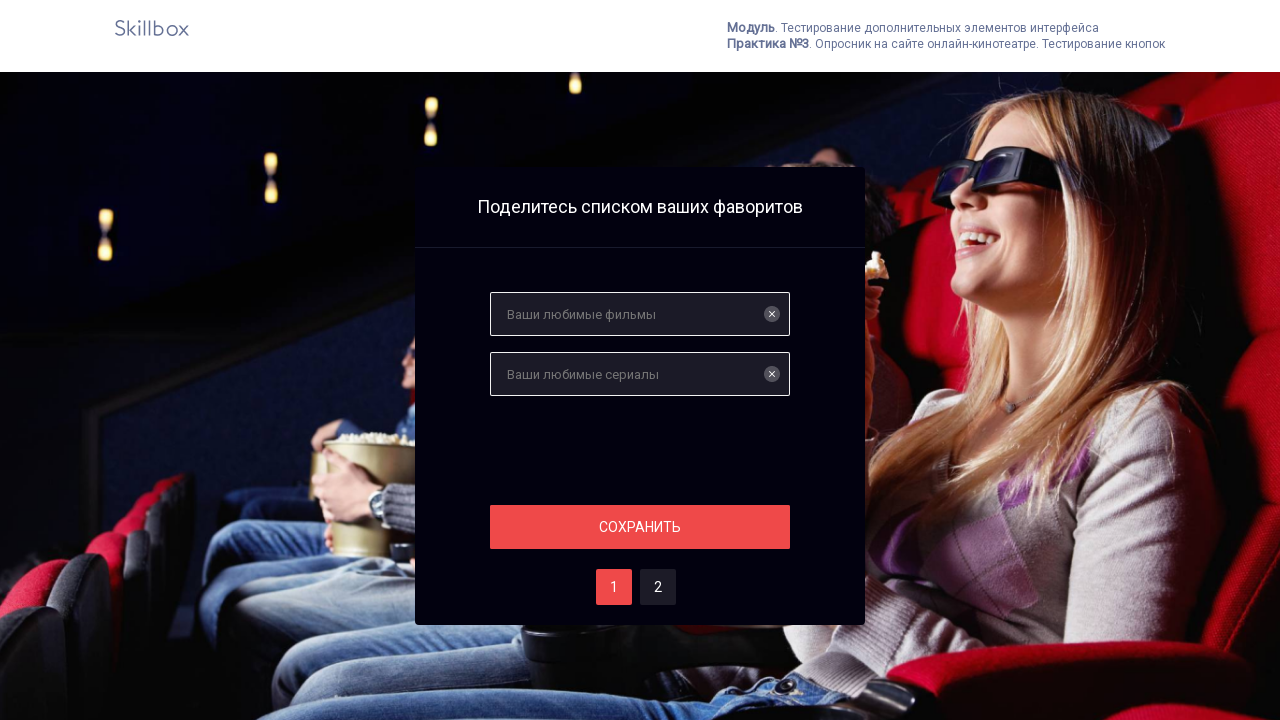

Clicked page two navigation button at (658, 587) on #two
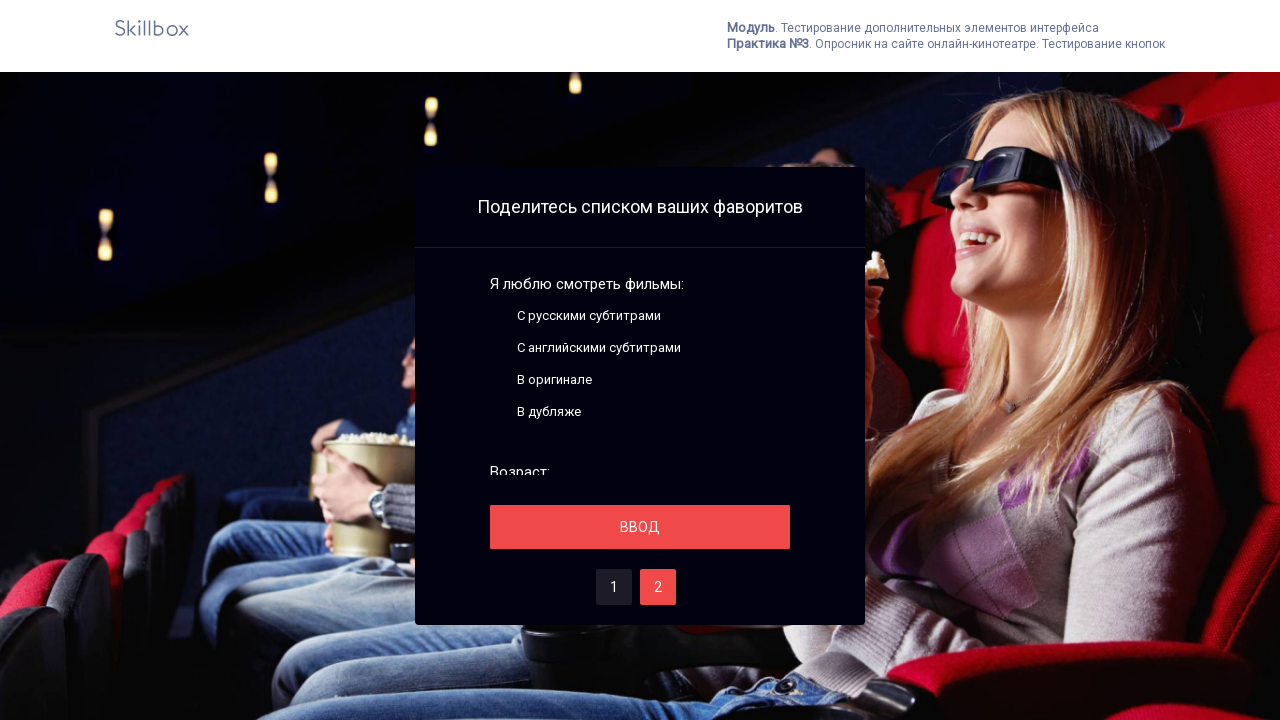

Selected first checkbox/radio option on page 2 at (498, 348) on //*[@id="page_2"]/div[1]/div[2]/div[2]/label
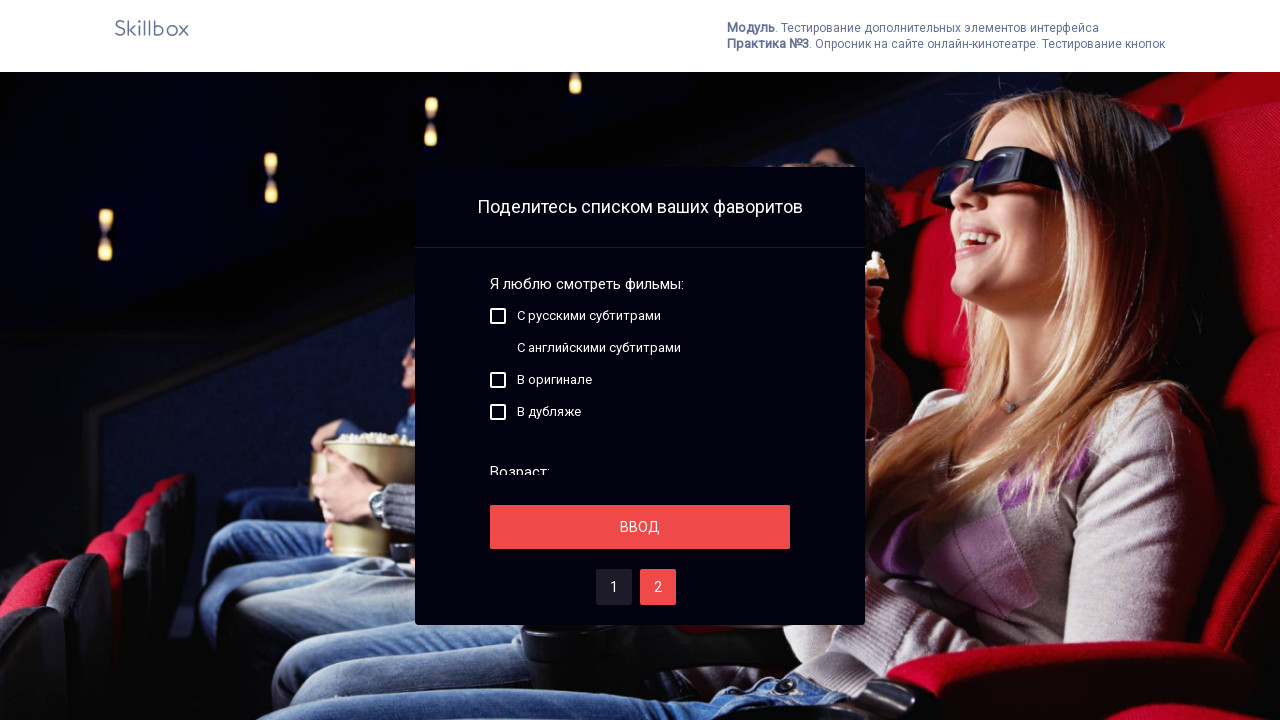

Selected second checkbox/radio option on page 2 at (498, 412) on //*[@id="page_2"]/div[1]/div[2]/div[4]/label
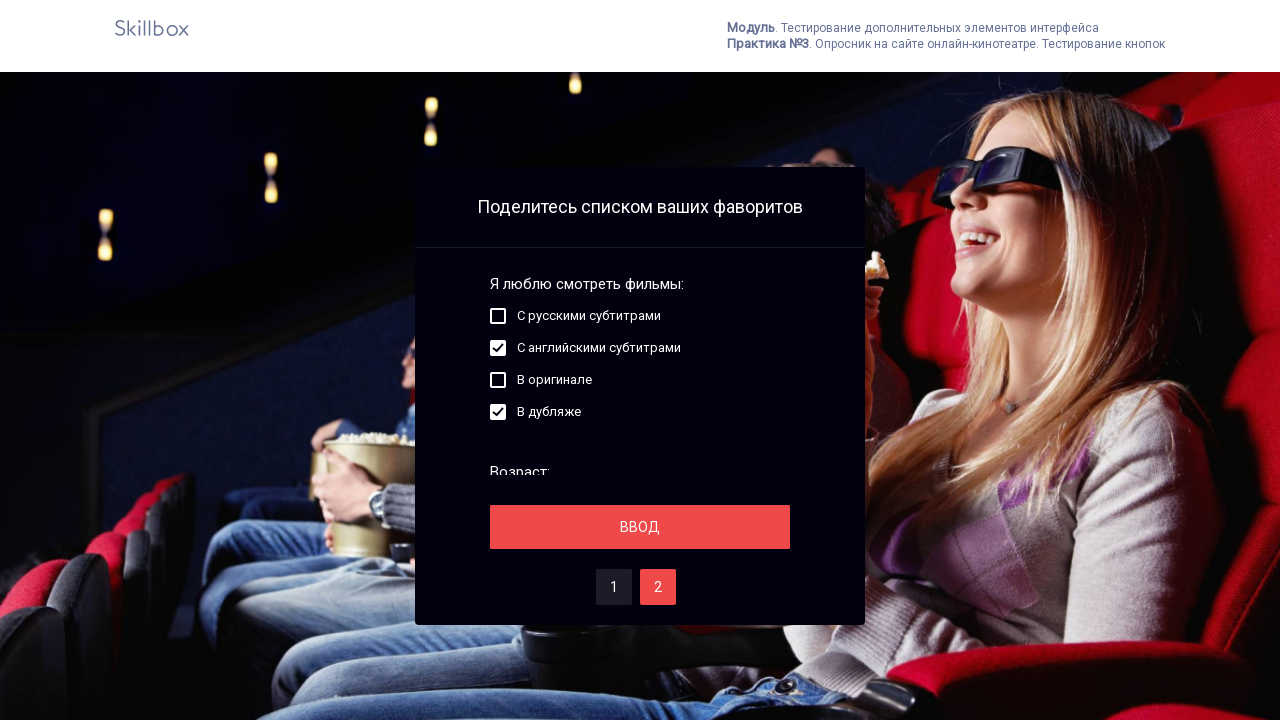

Selected third checkbox/radio option on page 2 at (498, 387) on #page_2 > div:nth-child(2) > div.module__inputs > div:nth-child(3) > label > spa
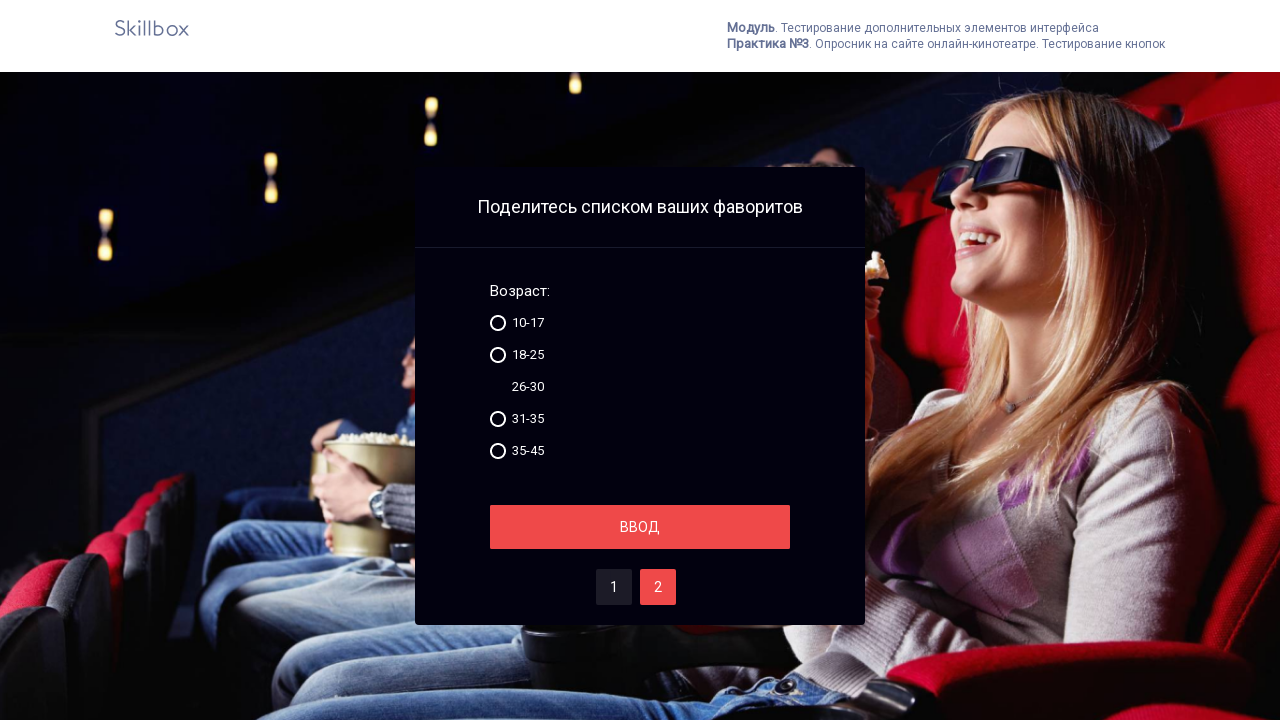

Clicked save button to submit form at (640, 527) on #save
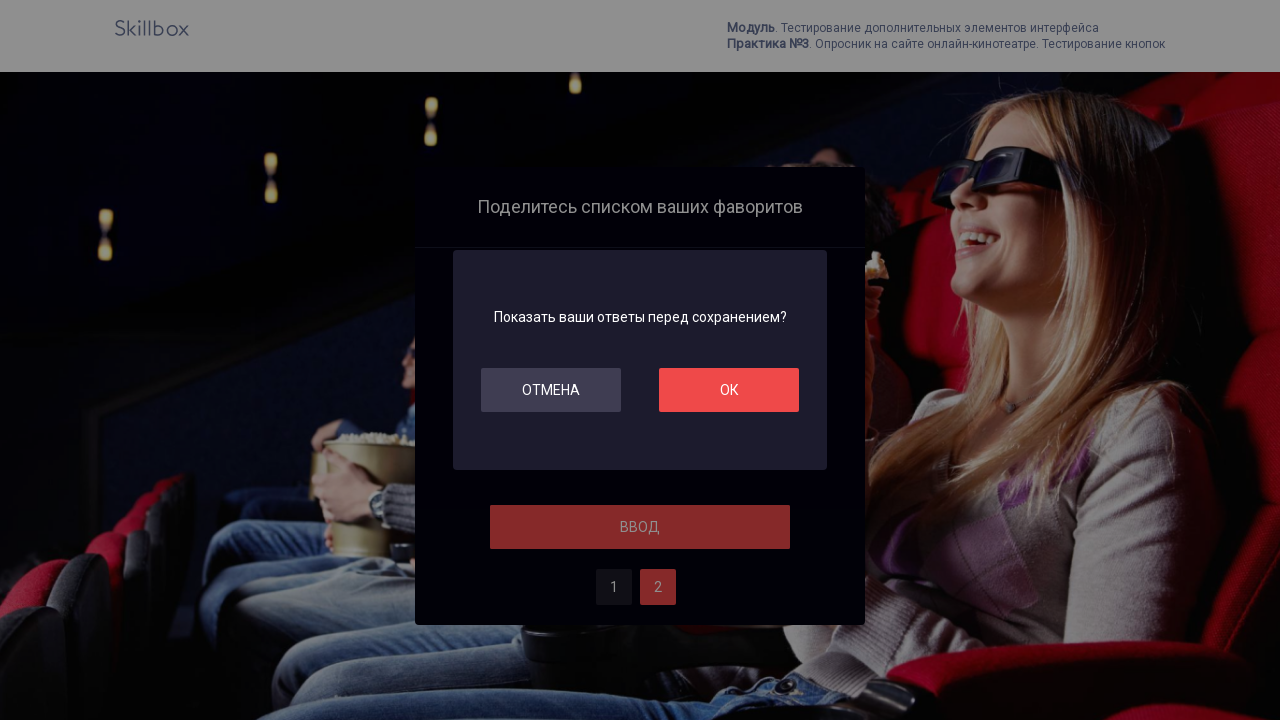

Clicked OK button to confirm submission at (729, 390) on #ok
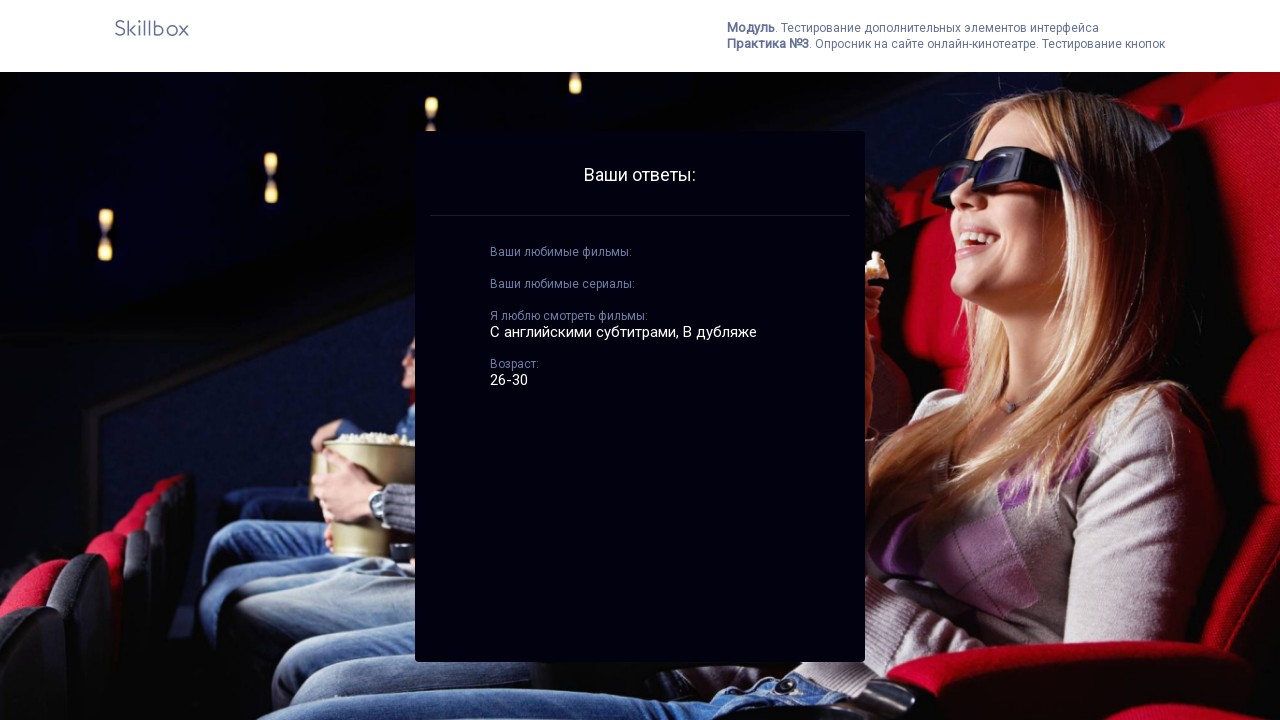

Results content loaded
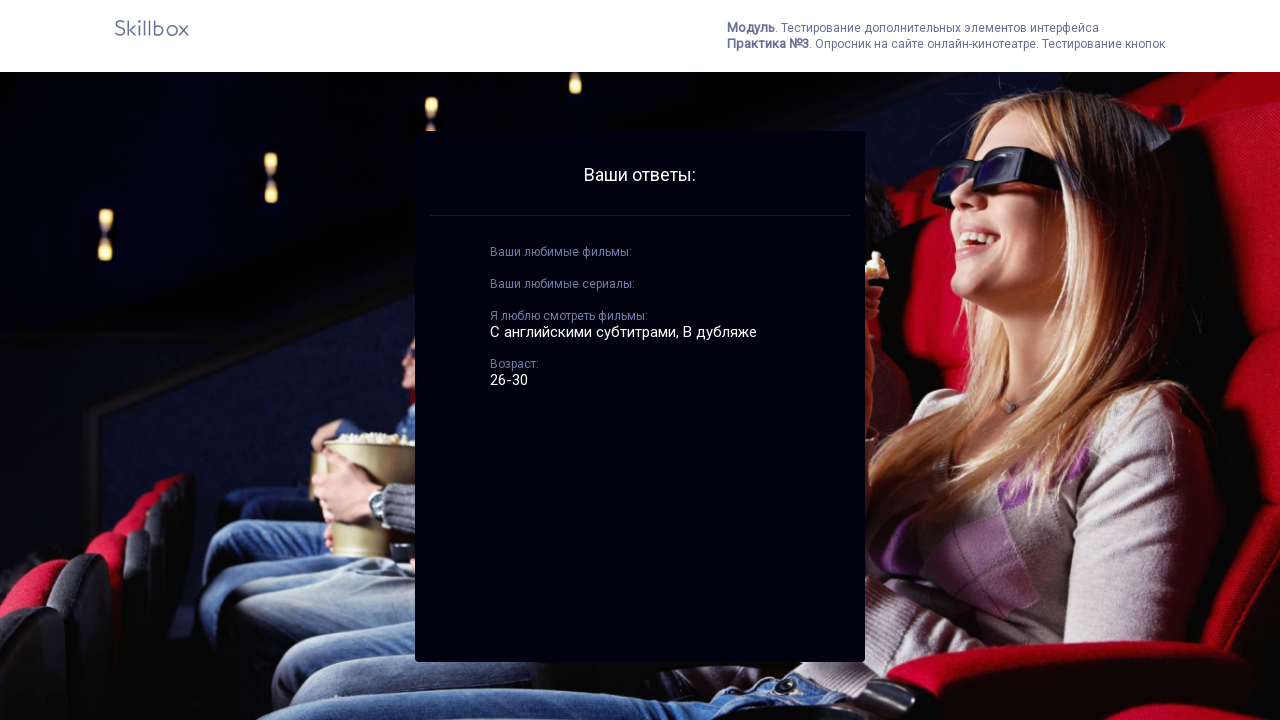

Age field appeared in results
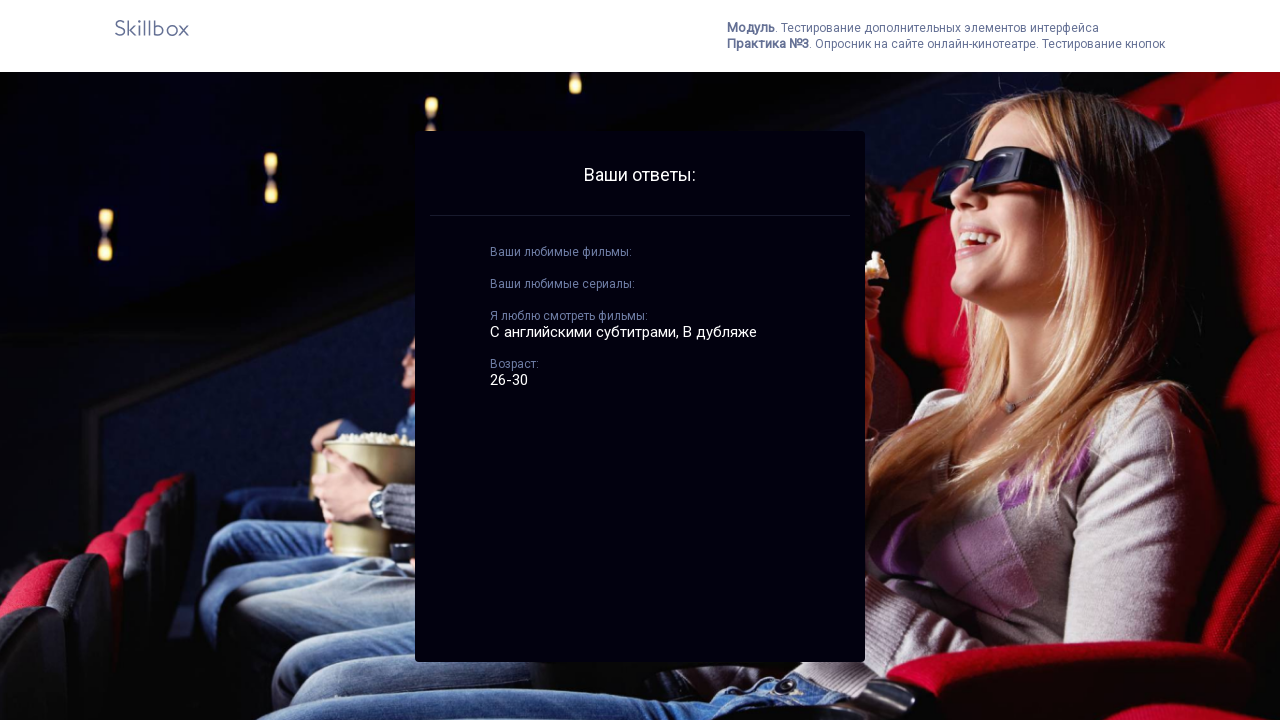

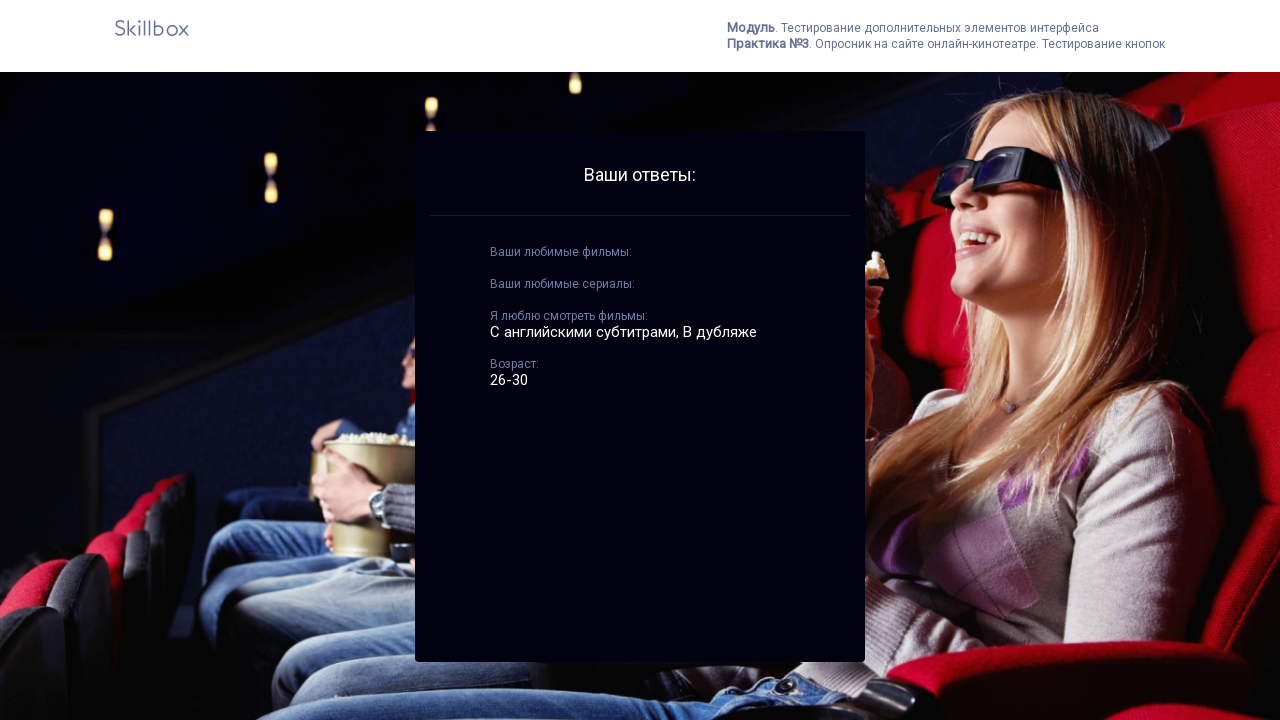